Navigates to a practice automation page and retrieves all options from a dropdown menu to verify the dropdown functionality

Starting URL: https://rahulshettyacademy.com/AutomationPractice/

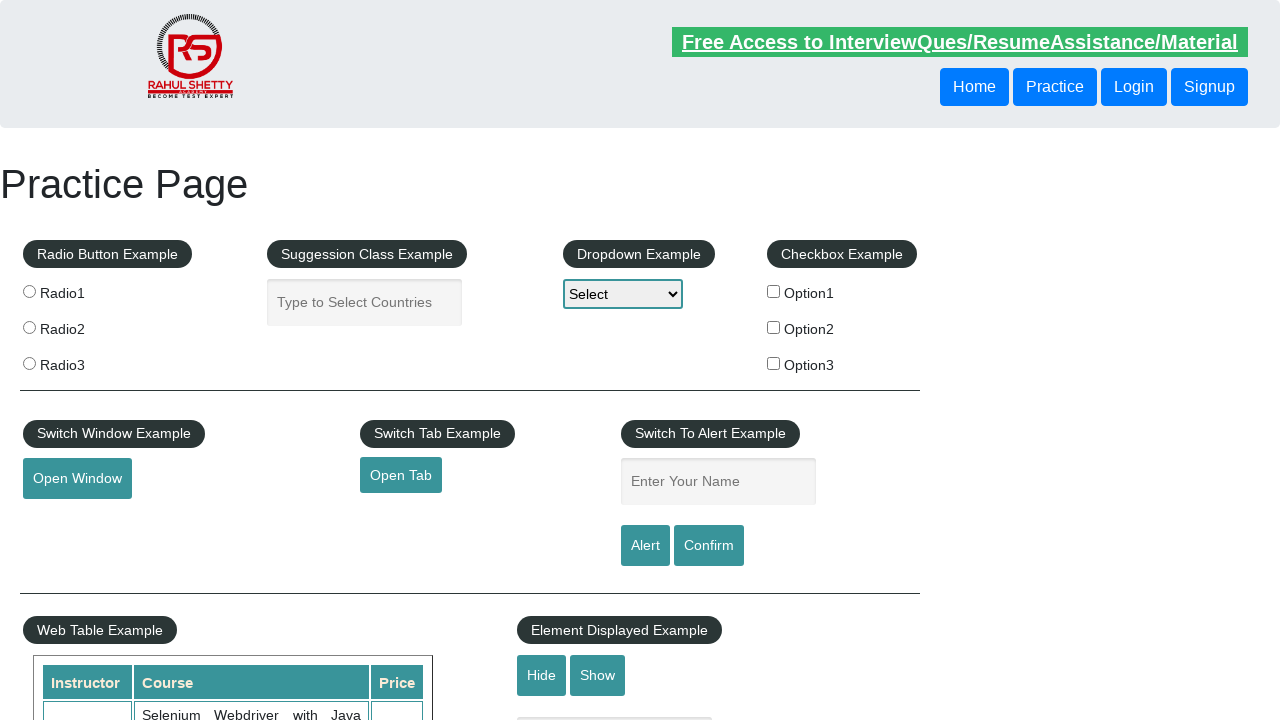

Waited for dropdown element to be visible
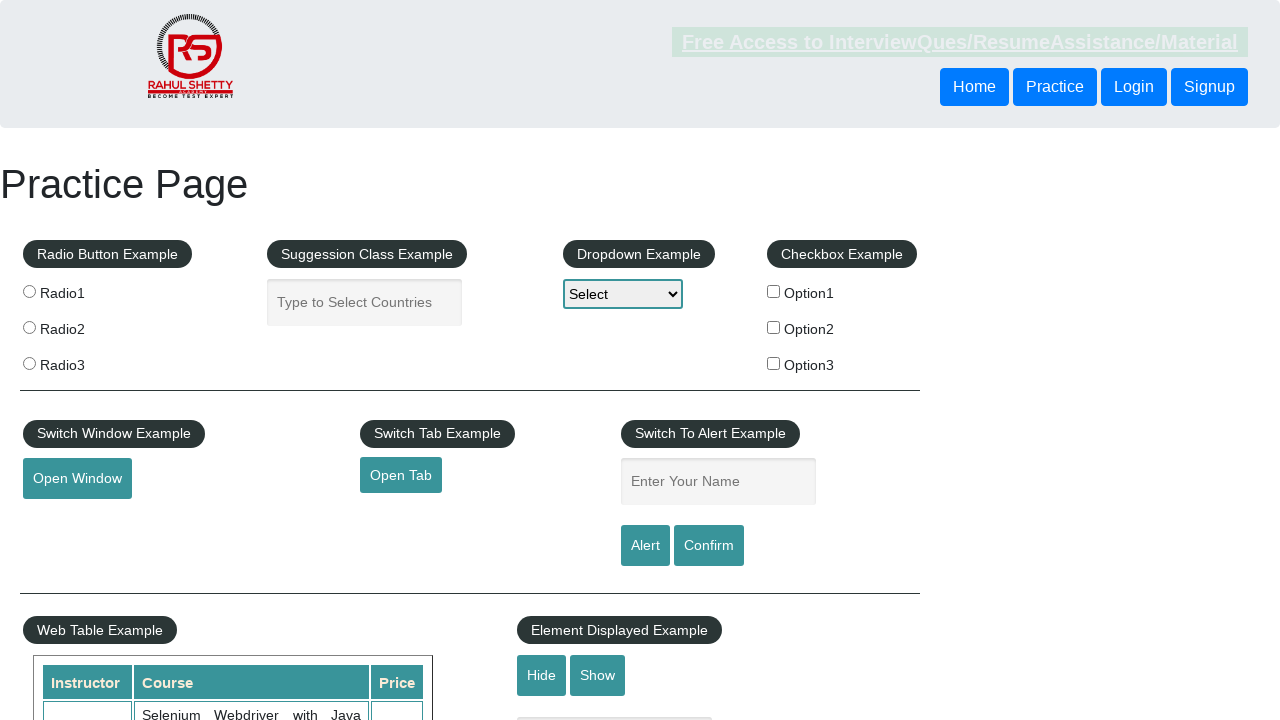

Located dropdown element by ID
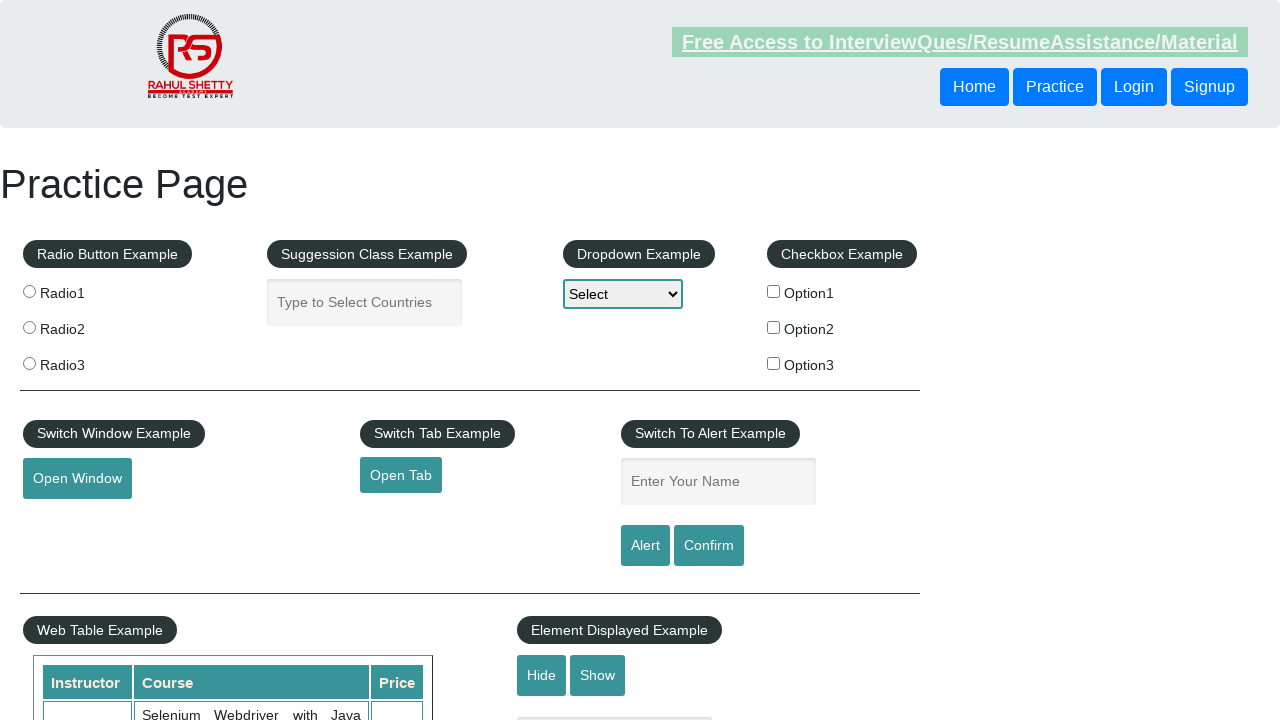

Retrieved all option elements from dropdown
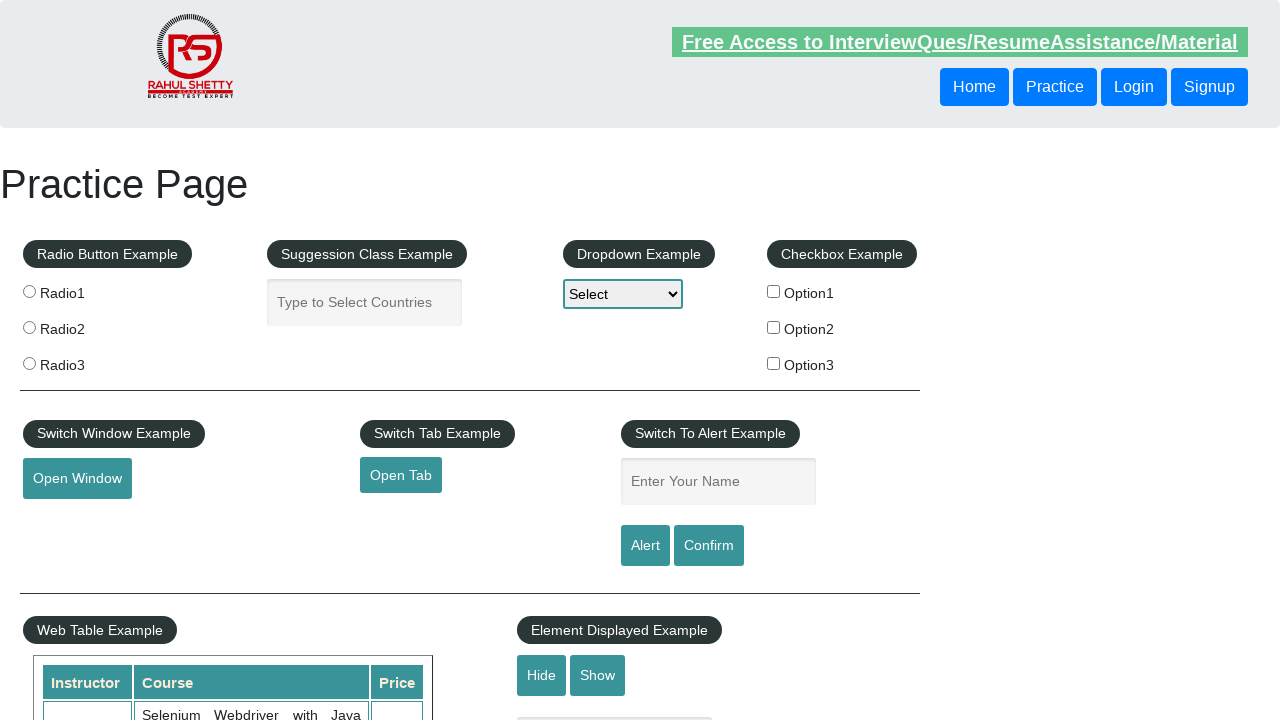

Found 4 options in dropdown
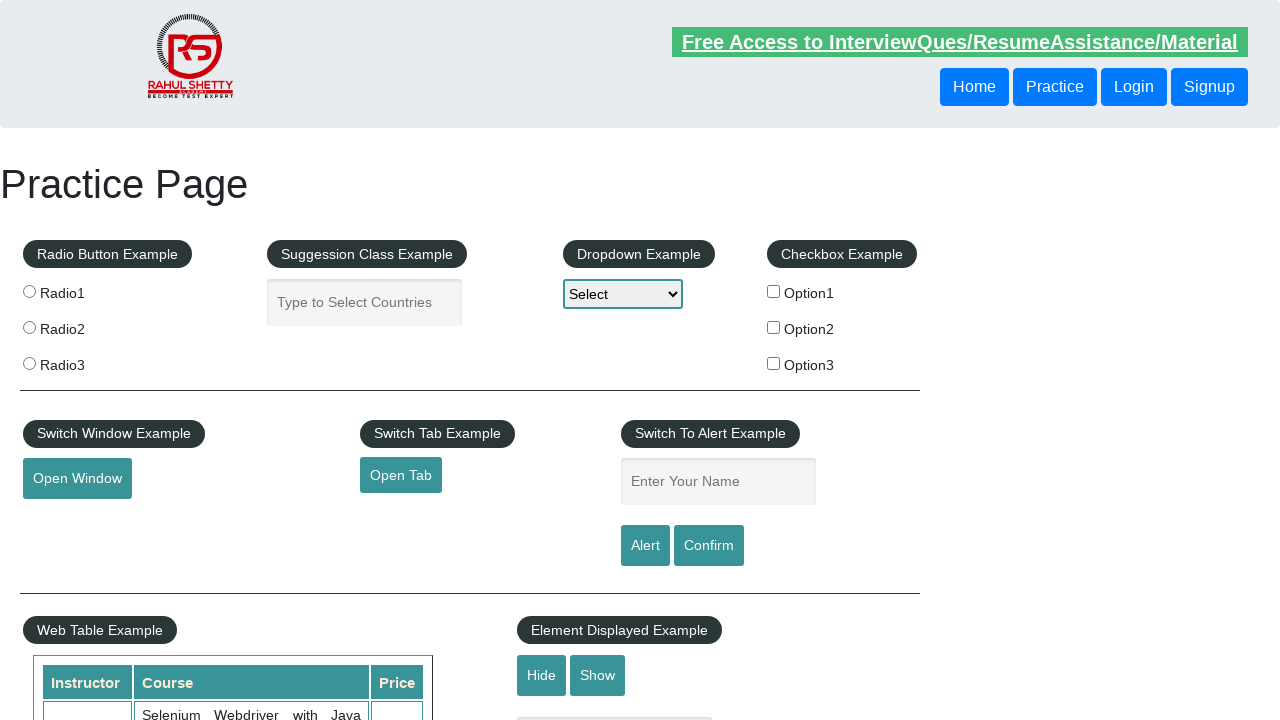

Printed dropdown option: 'Select'
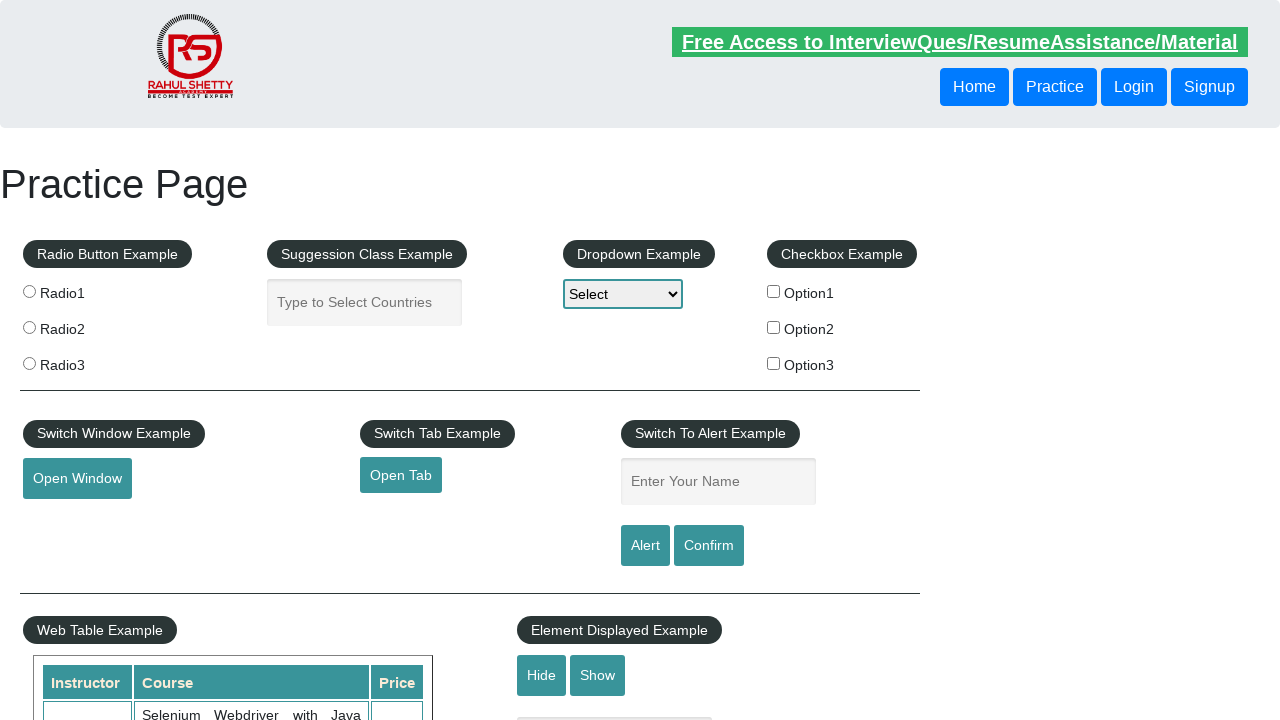

Printed dropdown option: 'Option1'
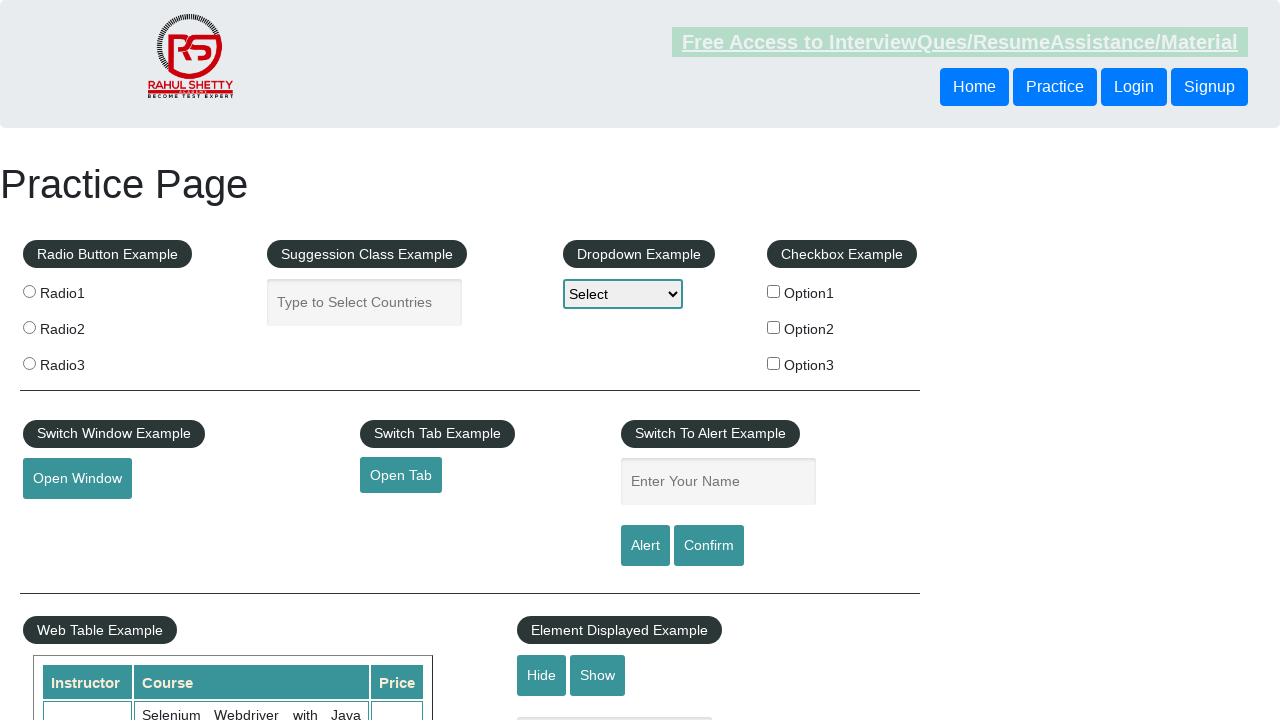

Printed dropdown option: 'Option2'
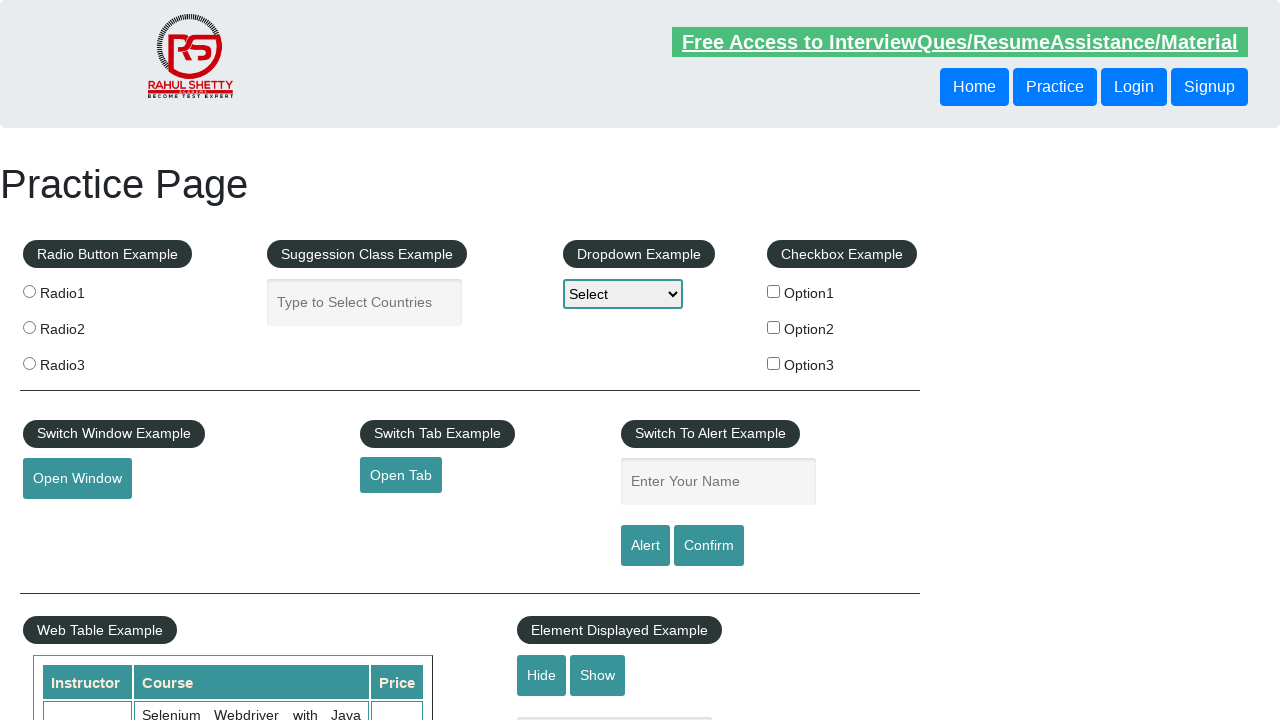

Printed dropdown option: 'Option3'
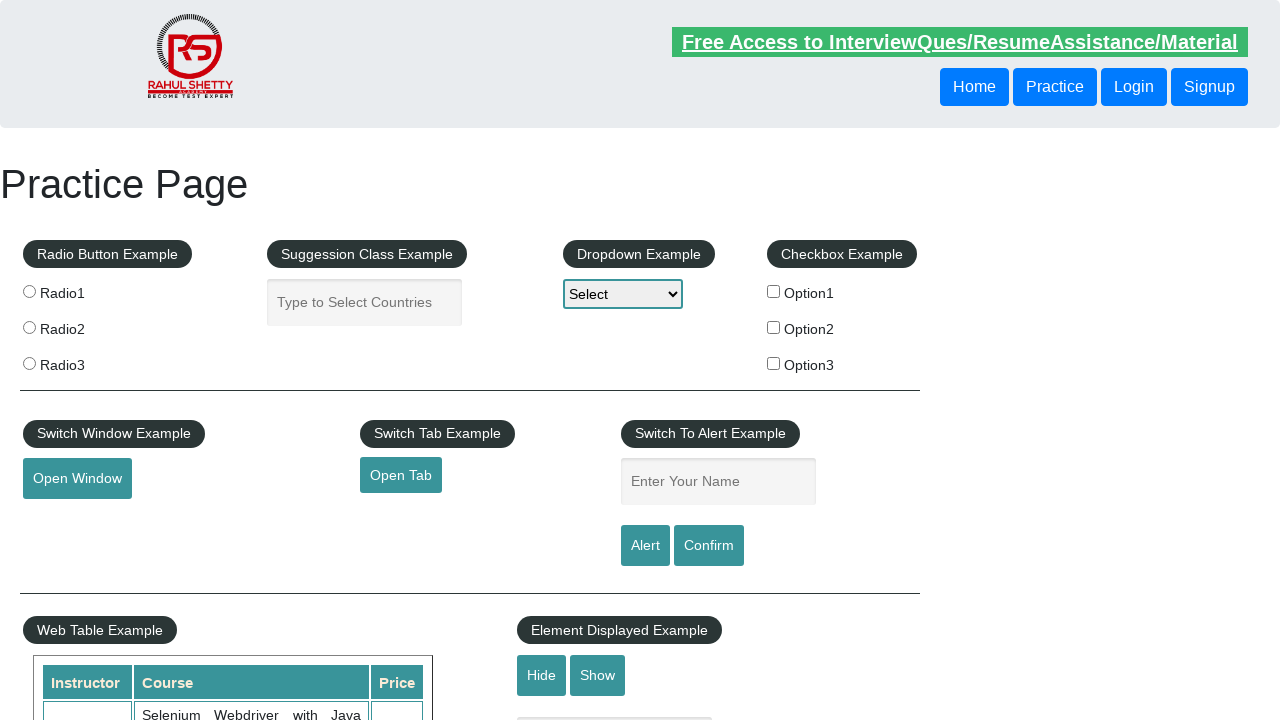

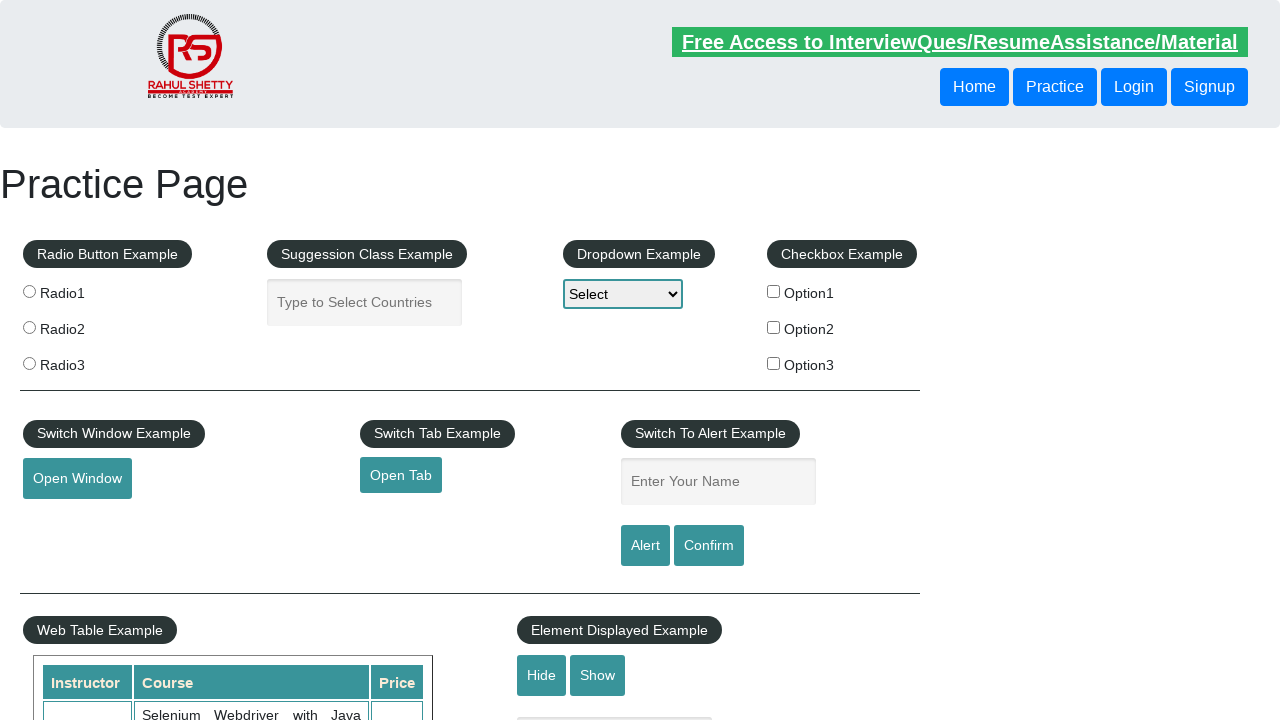